Tests form validation on demoqa practice form by filling in personal information including an invalid email format and an invalid phone number (8 digits instead of 10), selecting gender and date of birth to verify form behavior with invalid inputs.

Starting URL: https://demoqa.com/automation-practice-form

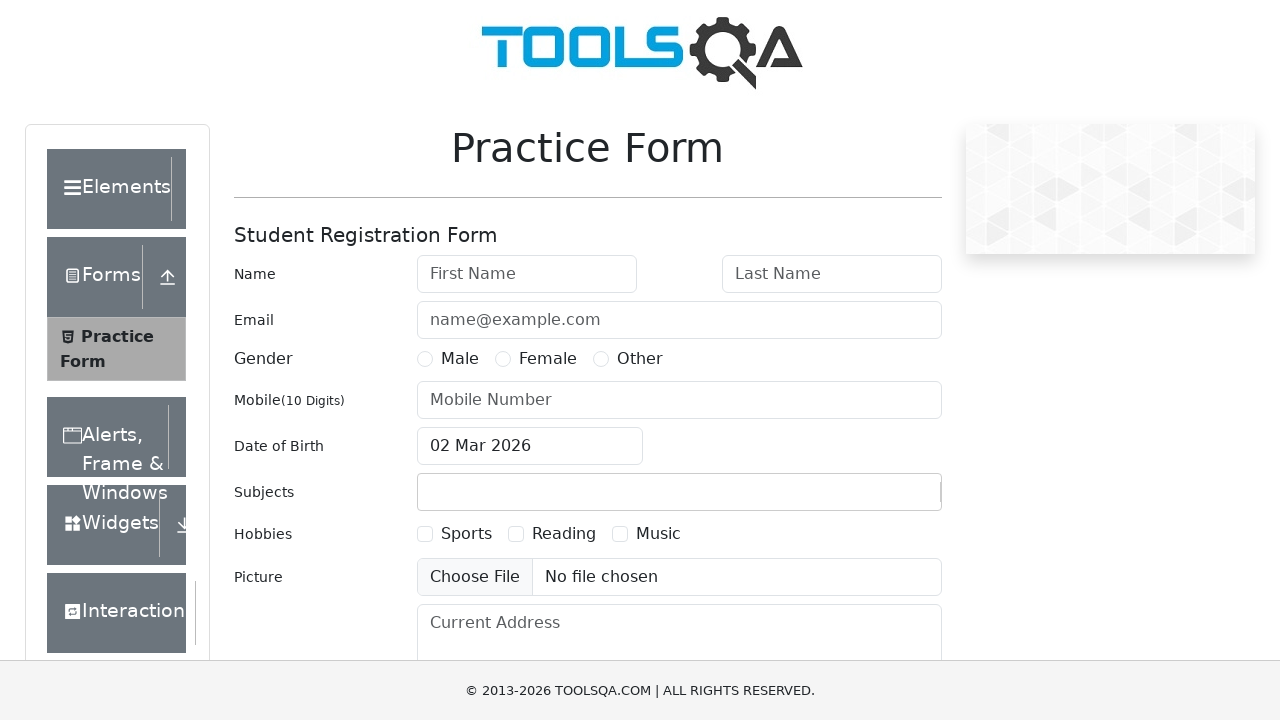

Filled first name field with 'Nguyen' on #firstName
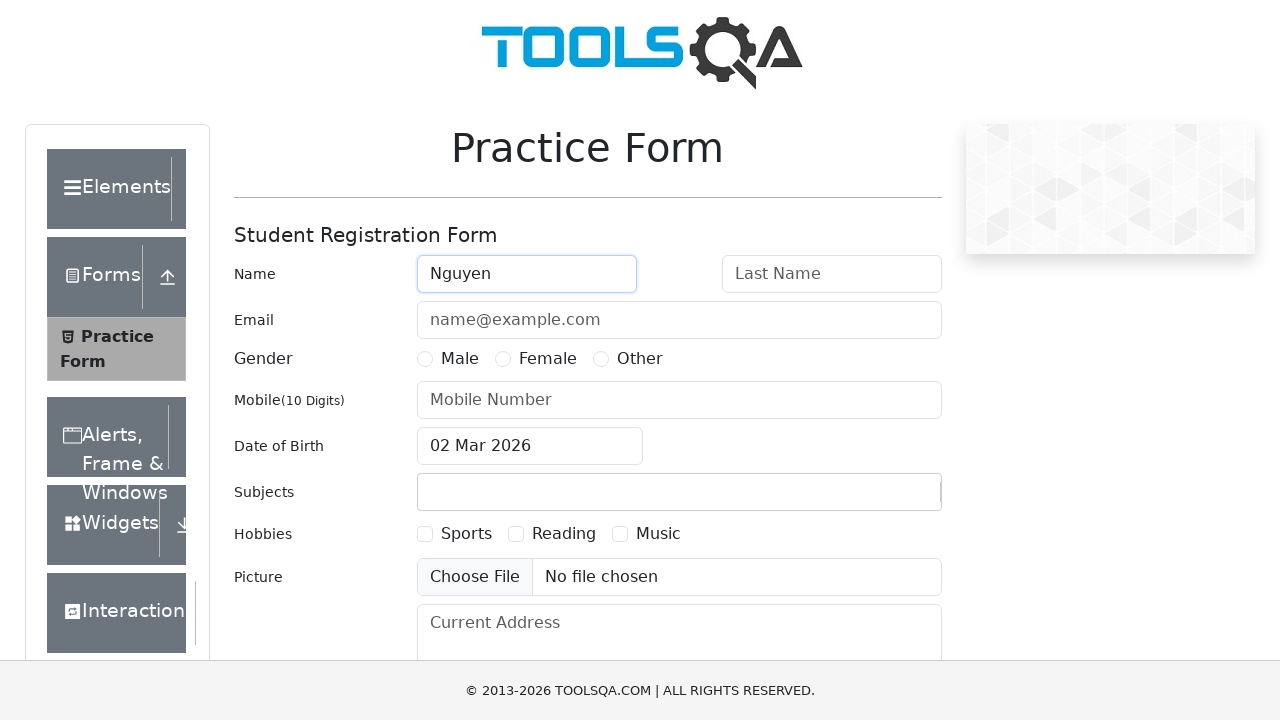

Filled last name field with 'Van A' on #lastName
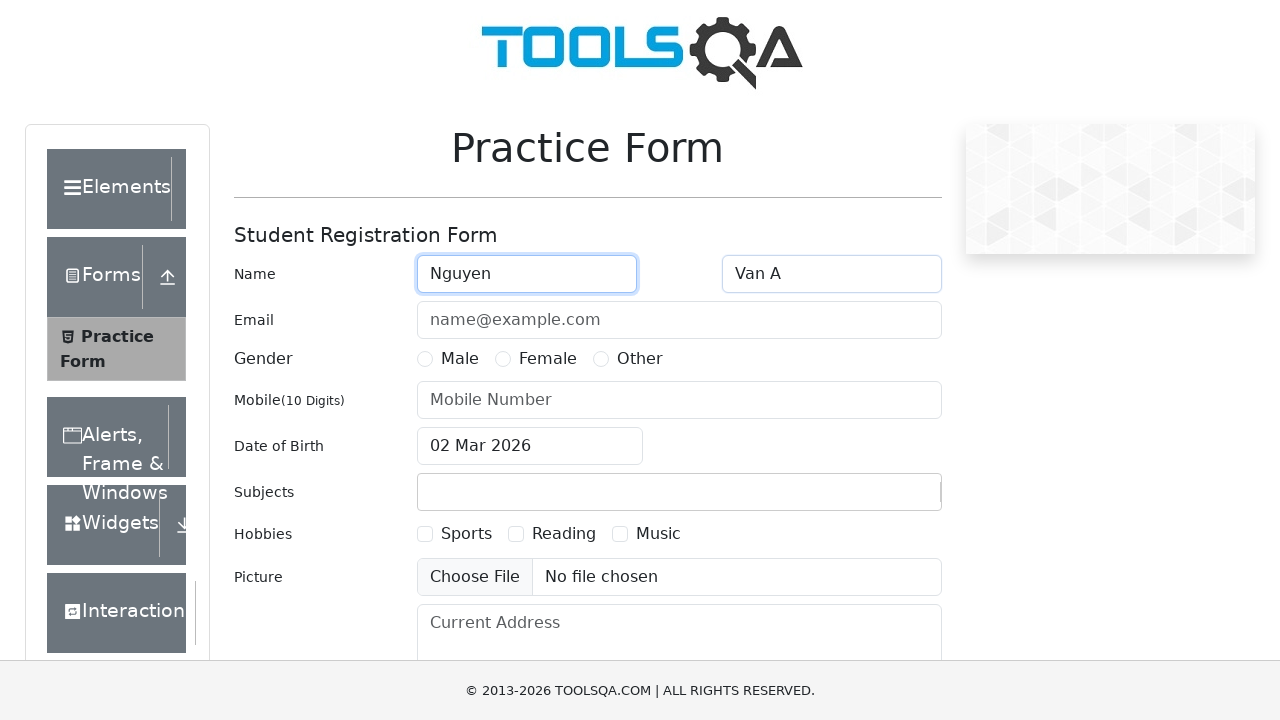

Filled email field with invalid format 'invalid-email' on #userEmail
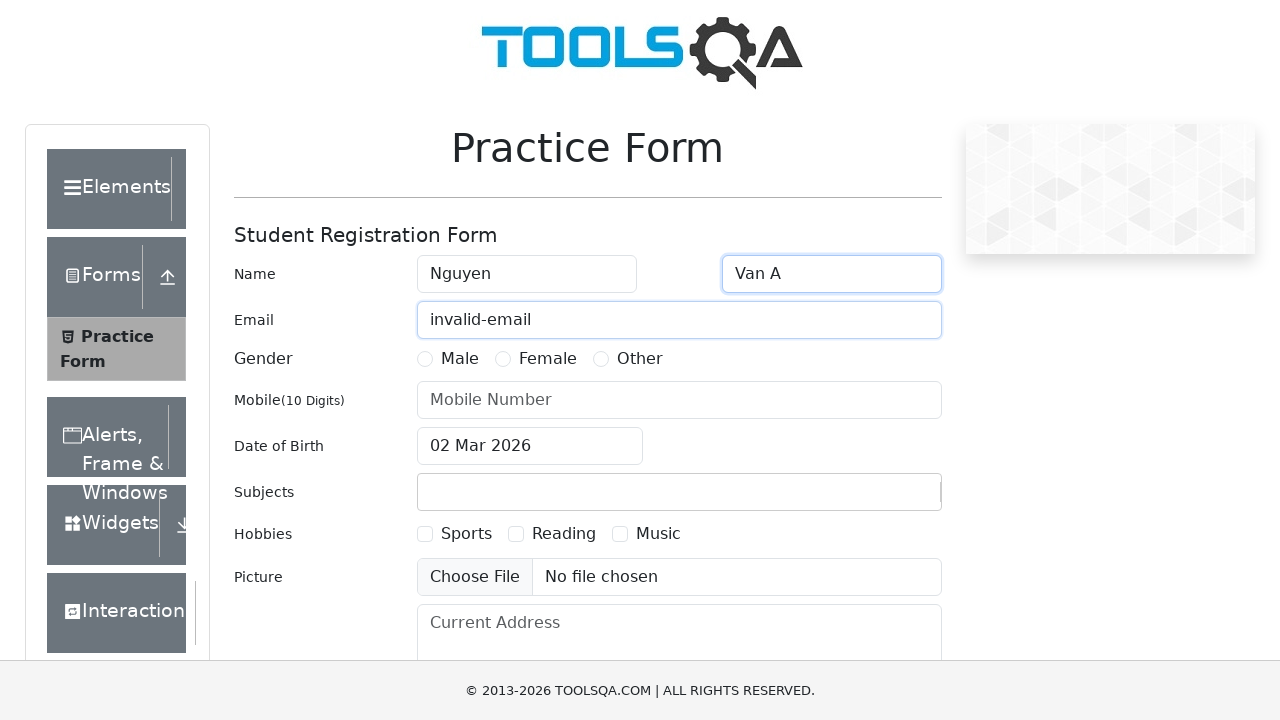

Selected Male gender option at (460, 359) on label:text('Male')
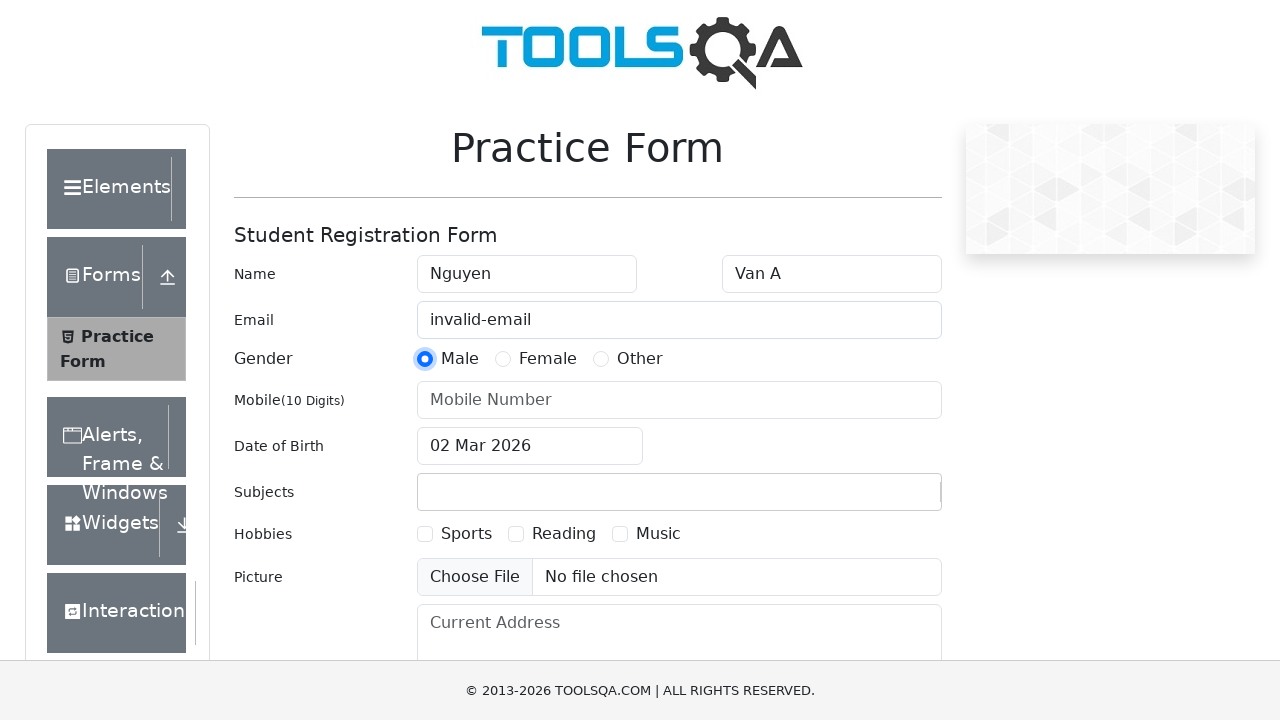

Filled phone number with invalid format '12345678' (8 digits instead of 10) on #userNumber
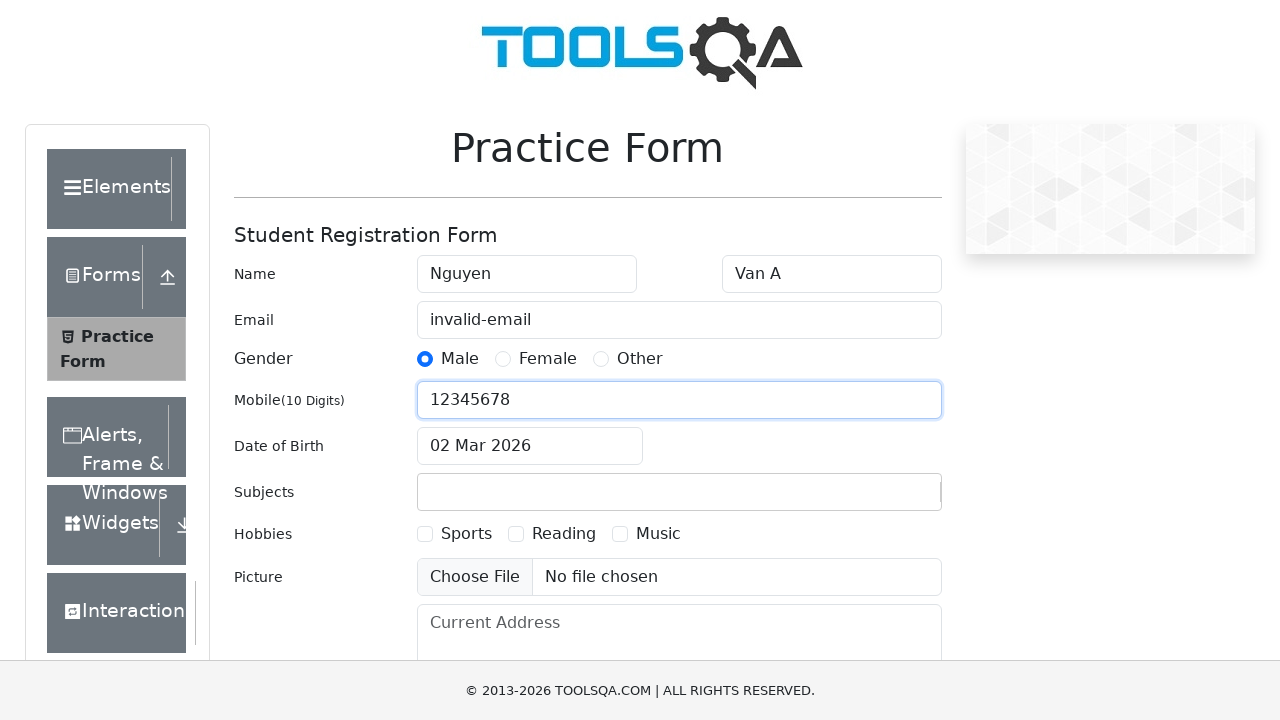

Clicked date of birth input to open date picker at (530, 446) on #dateOfBirthInput
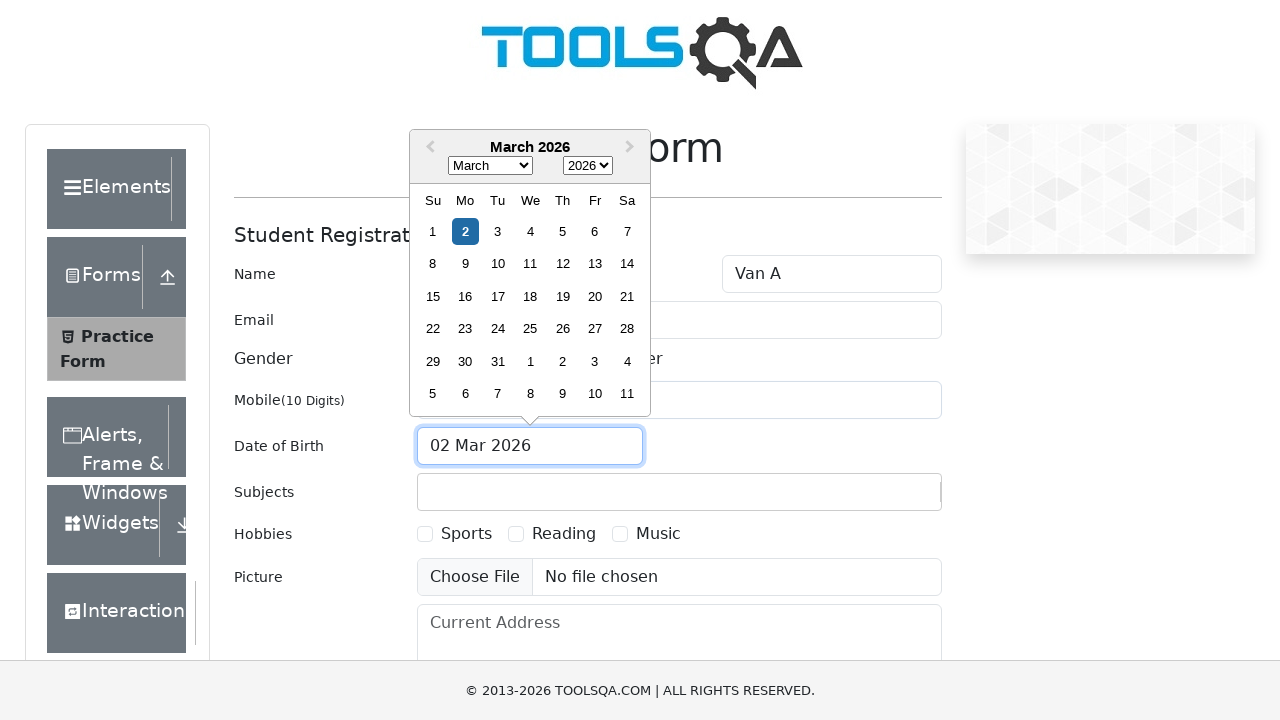

Selected year 1999 from date picker on .react-datepicker__year-select
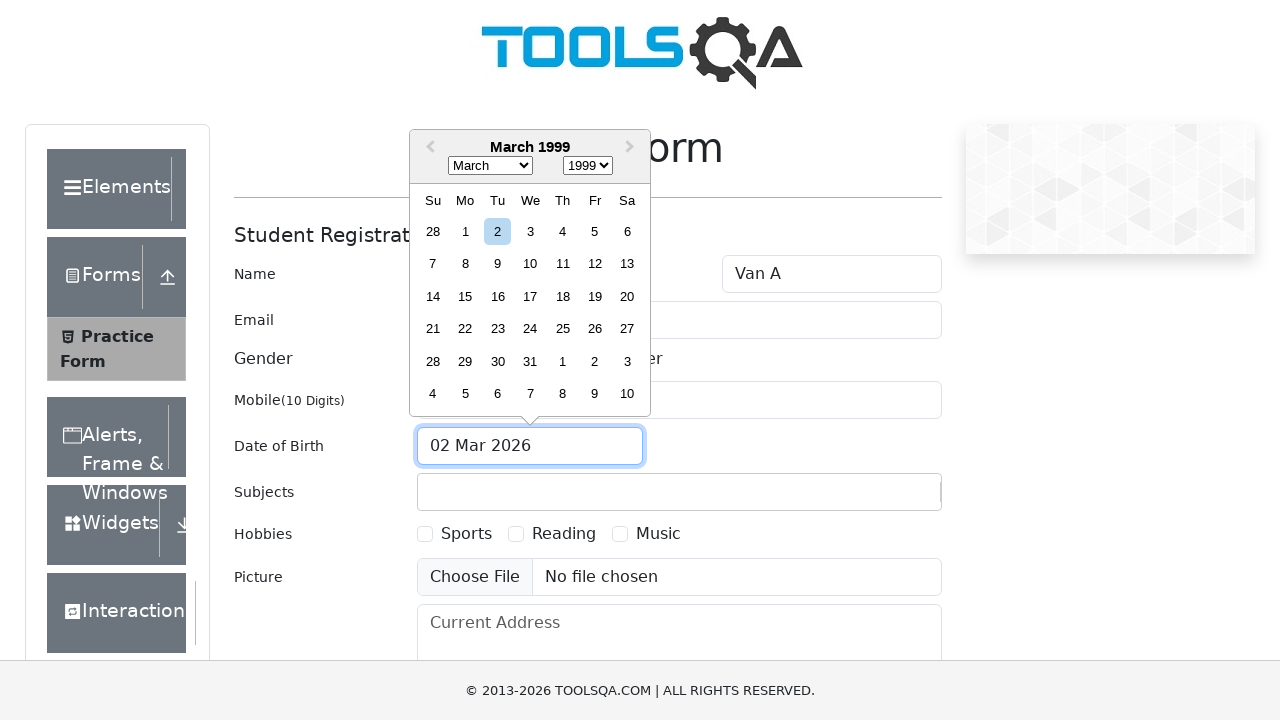

Selected month December from date picker on .react-datepicker__month-select
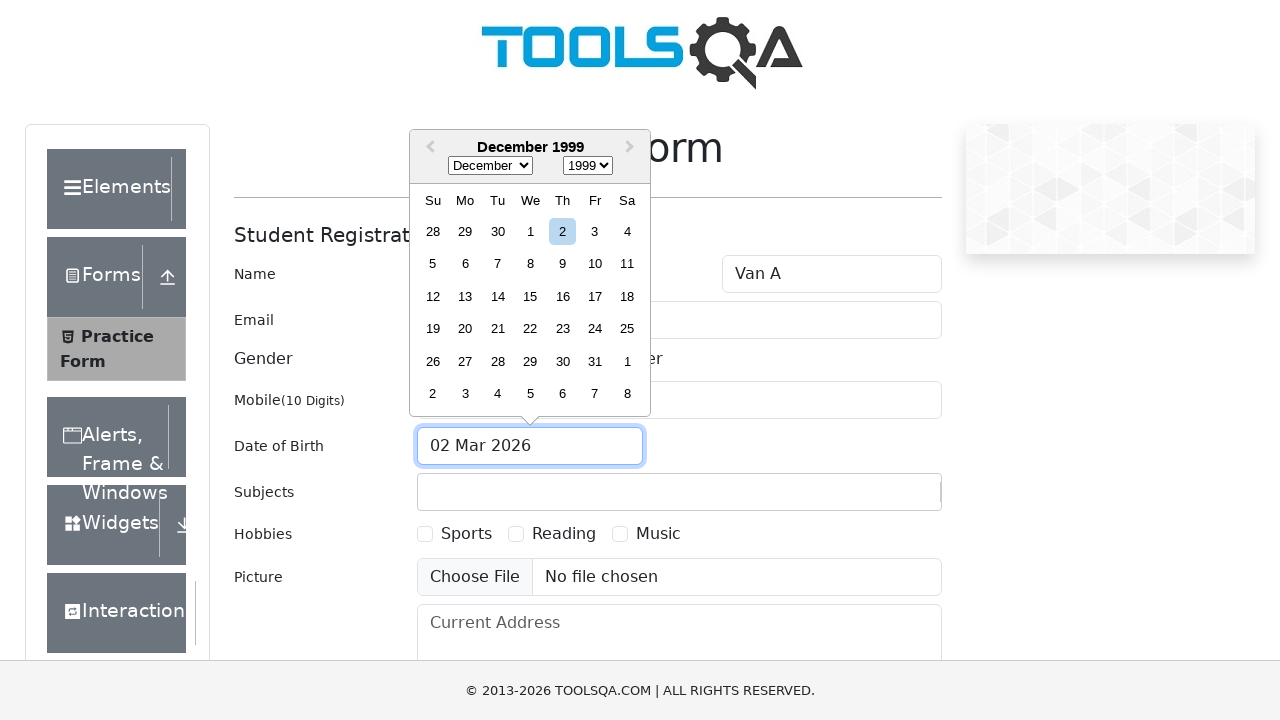

Selected day 25 from date picker at (627, 329) on .react-datepicker__day--025:not(.react-datepicker__day--outside-month)
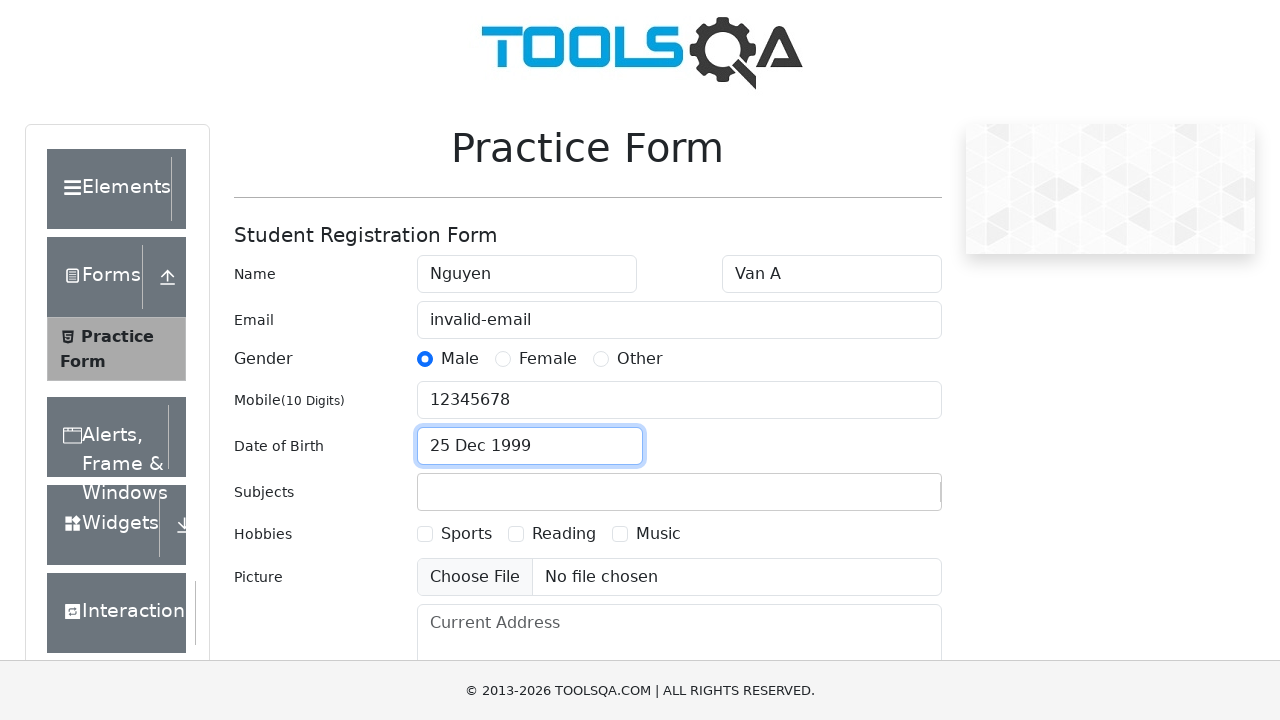

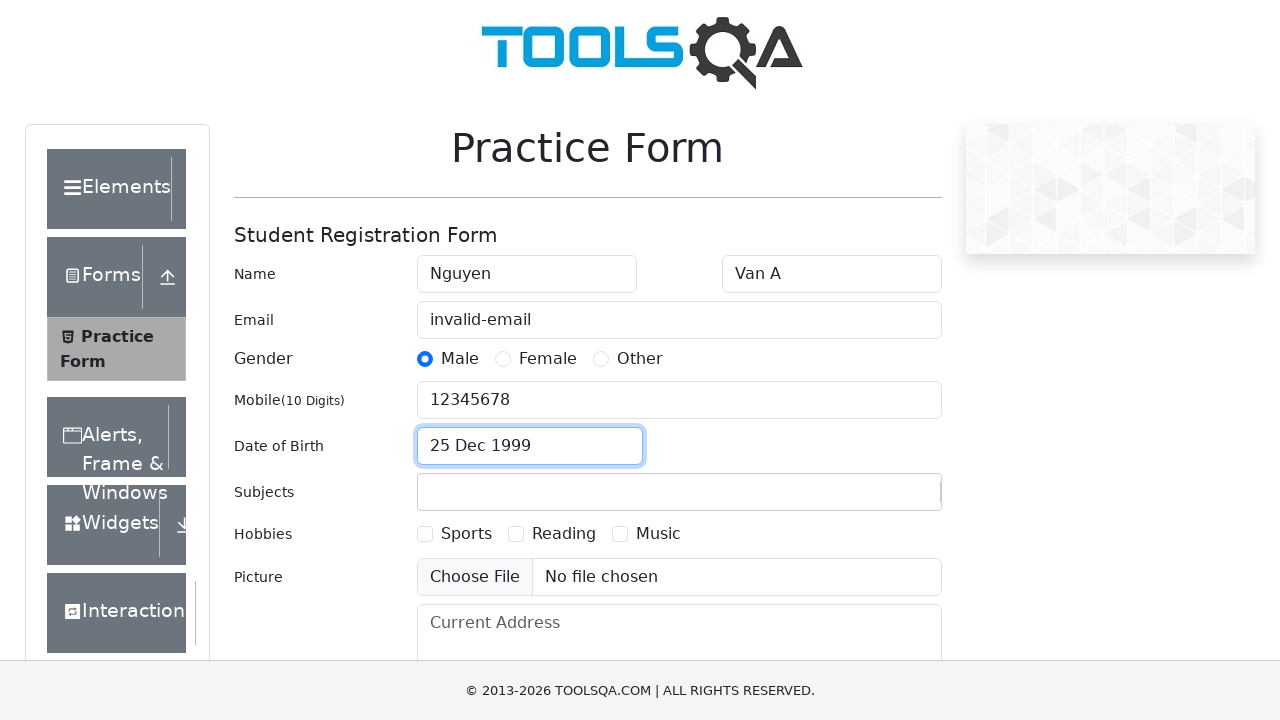